Tests a jQuery UI price range slider by dragging the minimum and maximum slider handles to adjust the price range values

Starting URL: https://www.jqueryscript.net/demo/Price-Range-Slider-jQuery-UI/

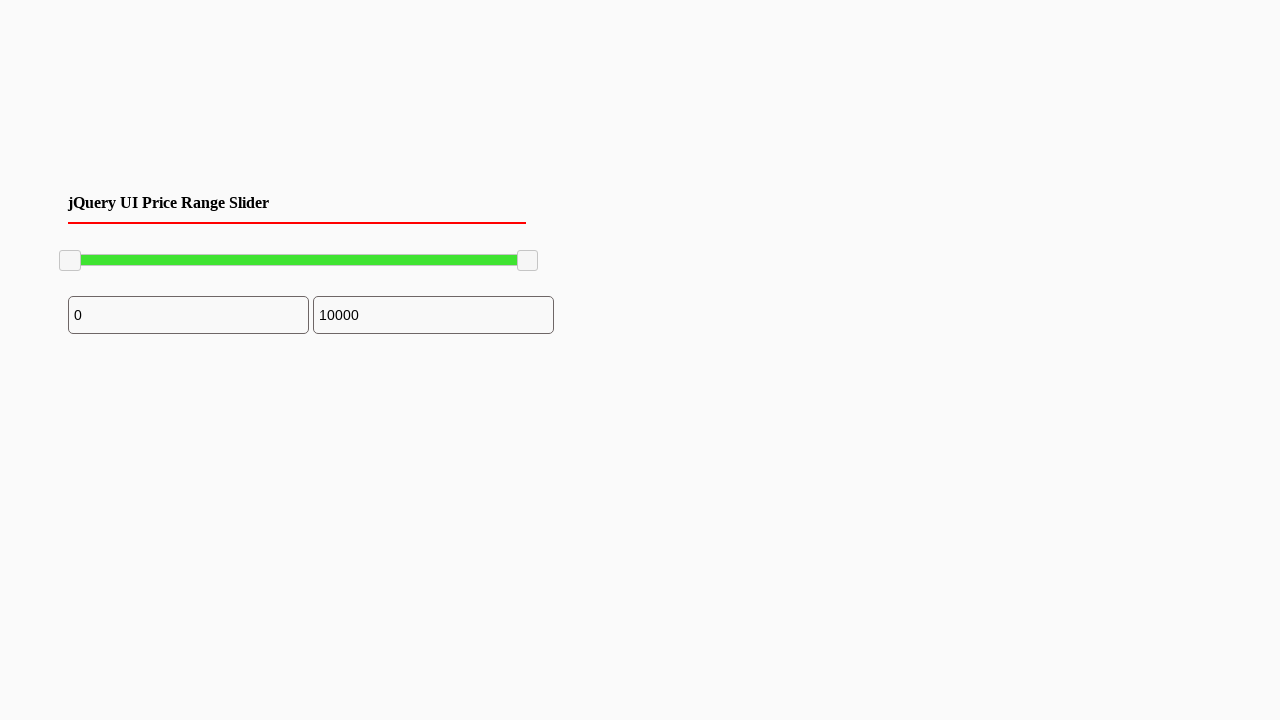

Located minimum slider handle element
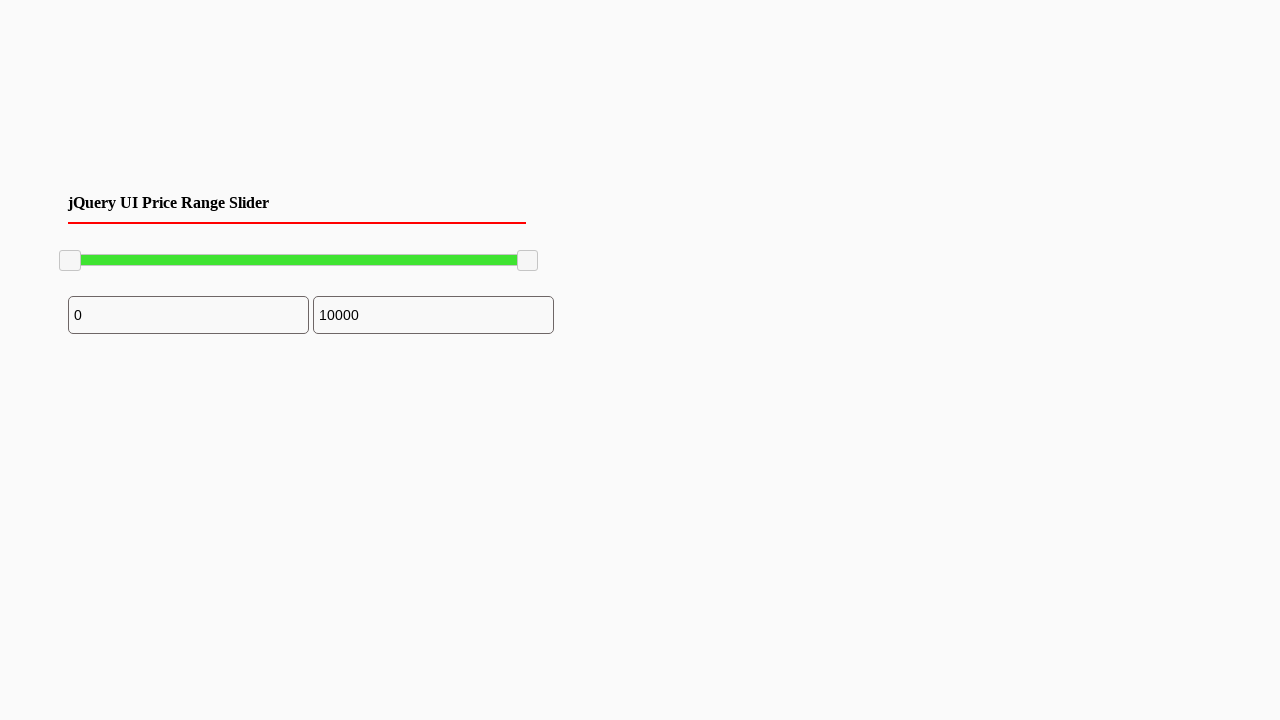

Located maximum slider handle element
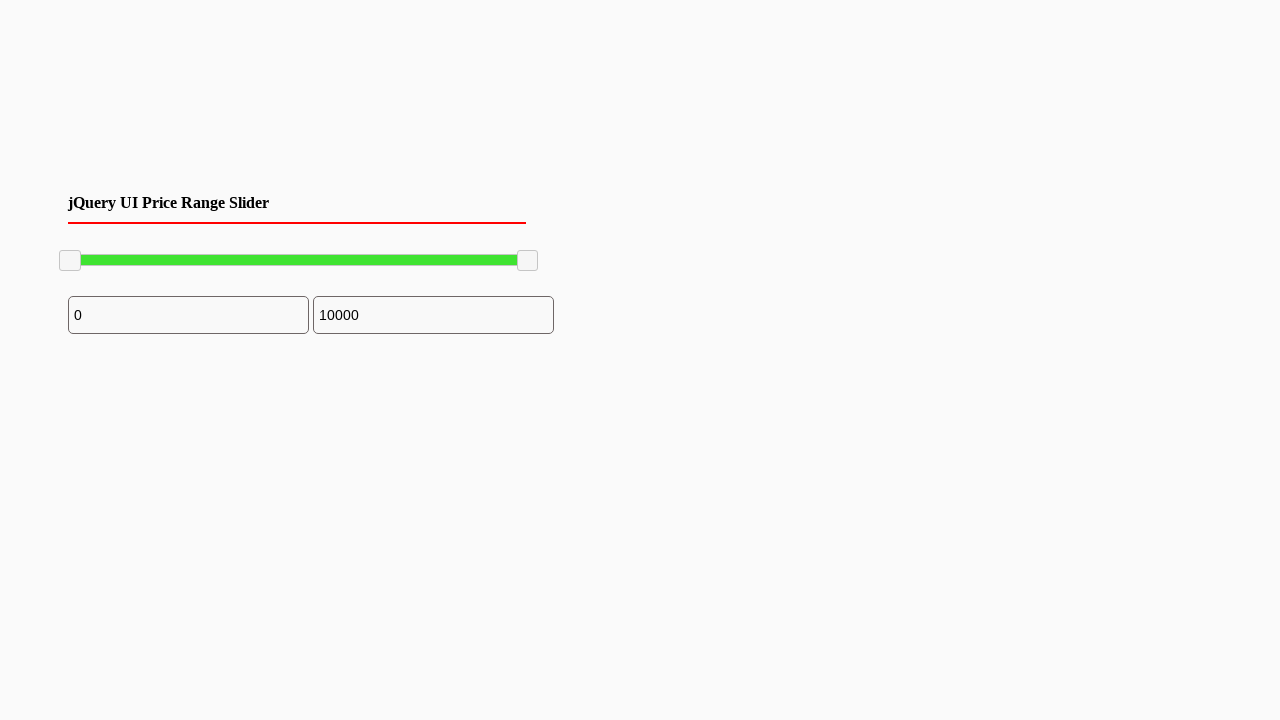

Minimum slider handle is now visible
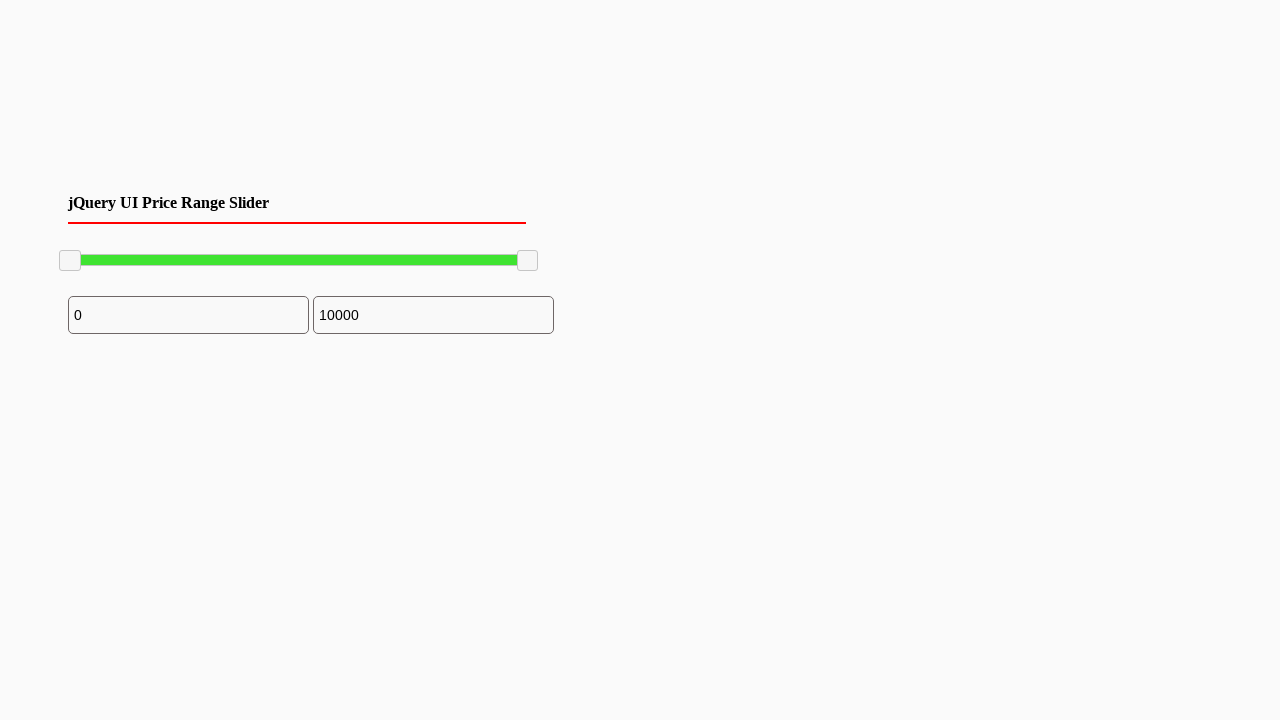

Maximum slider handle is now visible
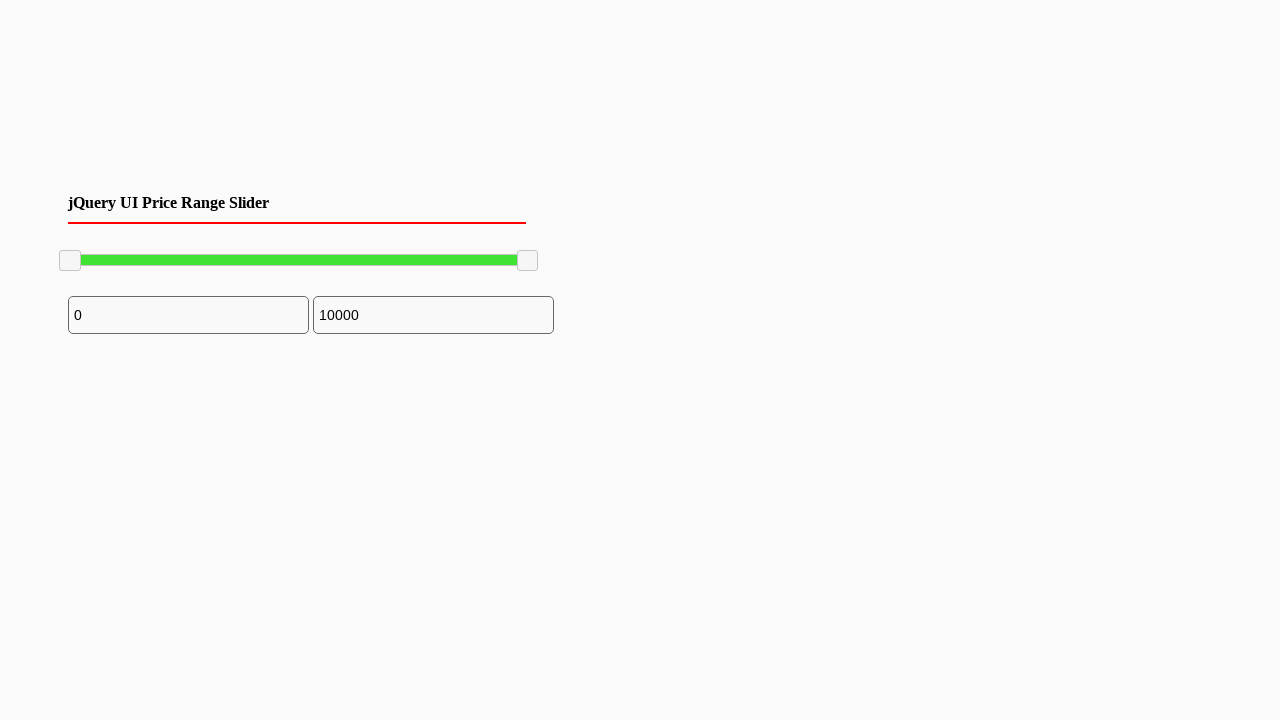

Dragged minimum slider handle to the right by 100 pixels at (160, 251)
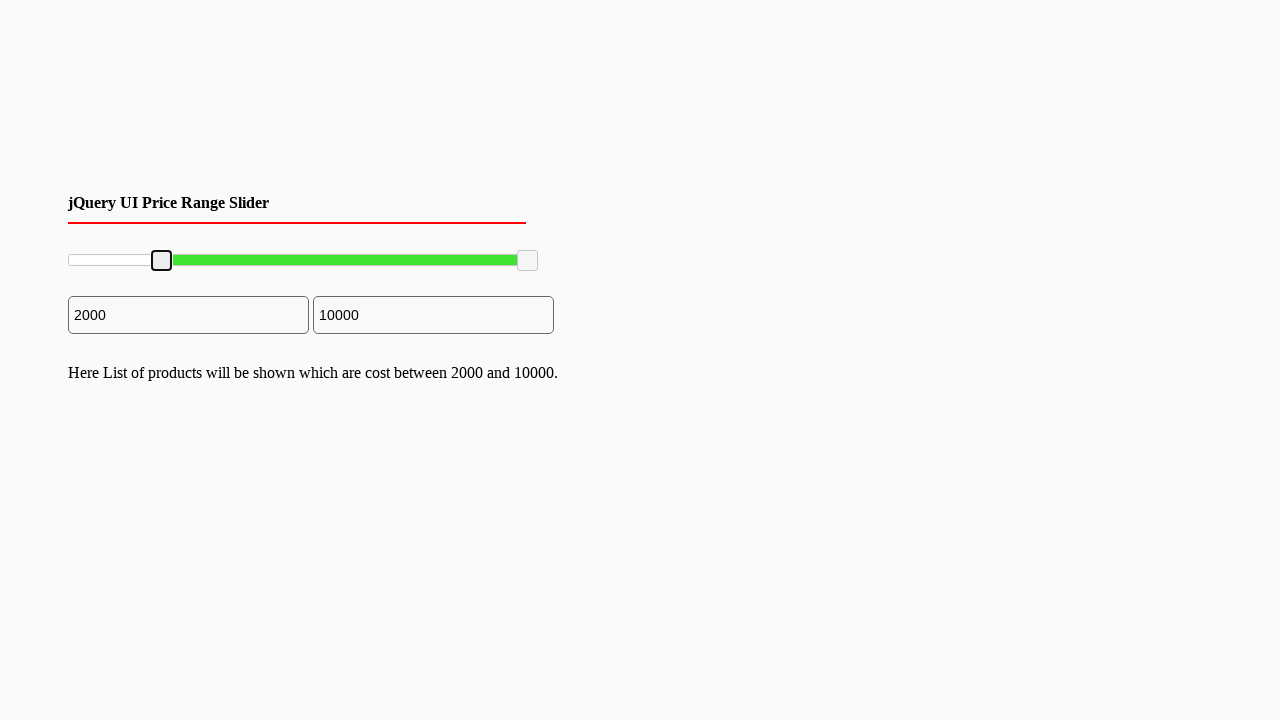

Dragged maximum slider handle to the left by 50 pixels at (468, 251)
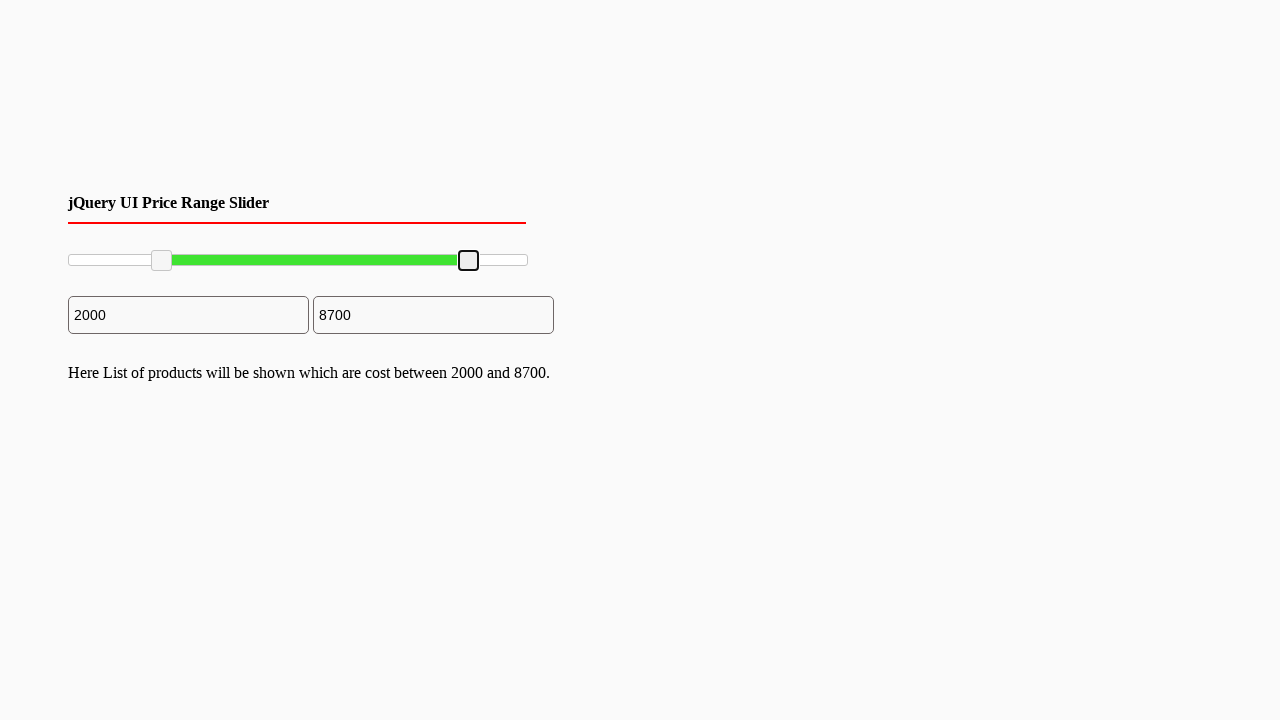

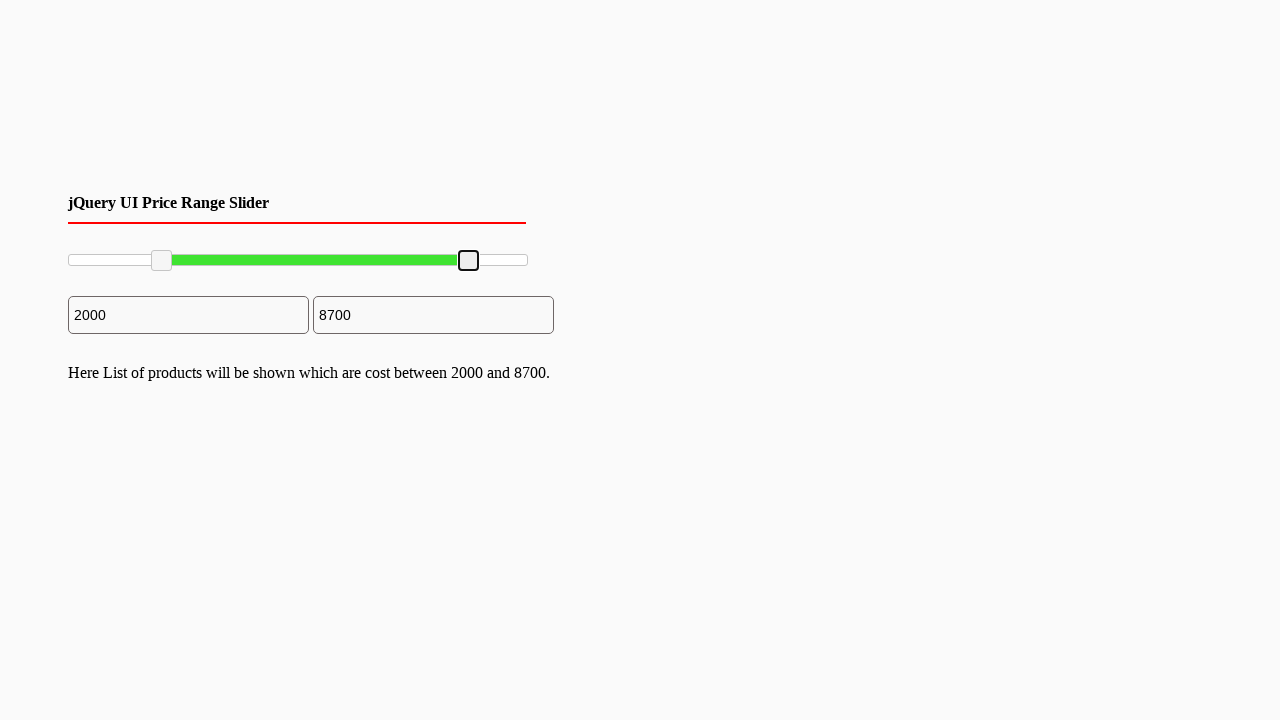